Navigates to Mars news page and waits for the news content to load, verifying that article titles and teasers are present

Starting URL: https://data-class-mars.s3.amazonaws.com/Mars/index.html

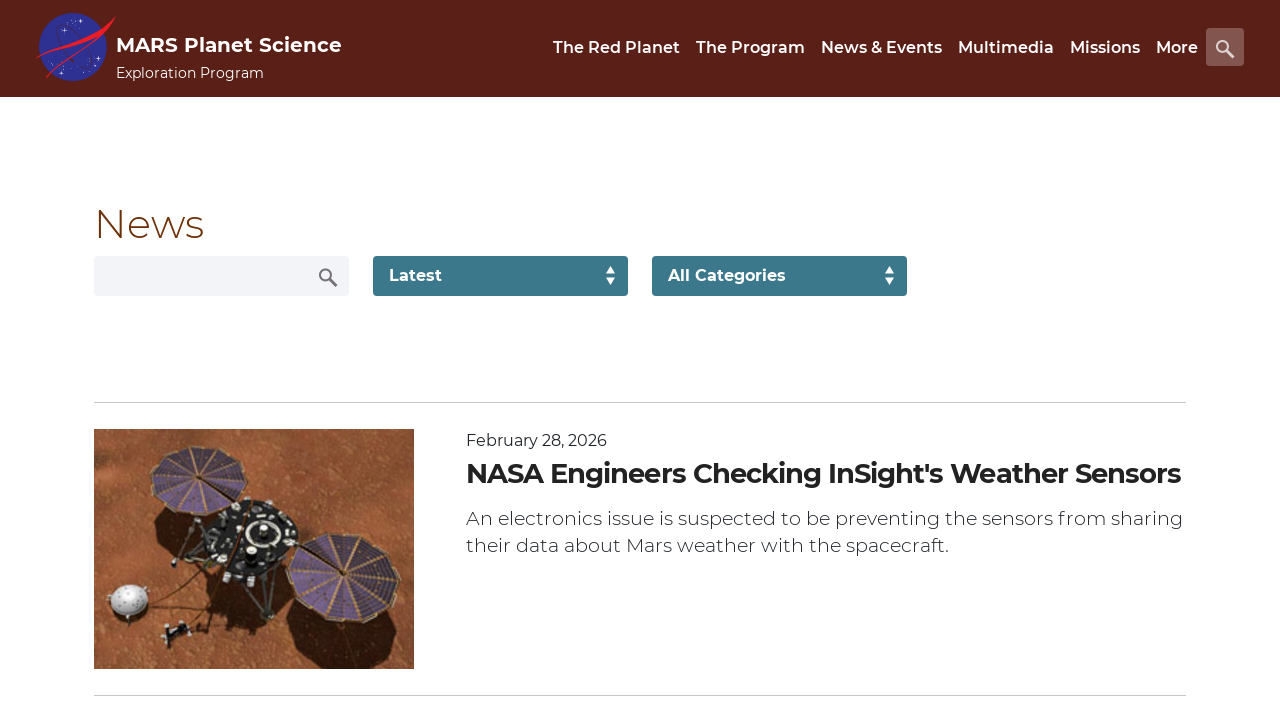

Navigated to Mars news page
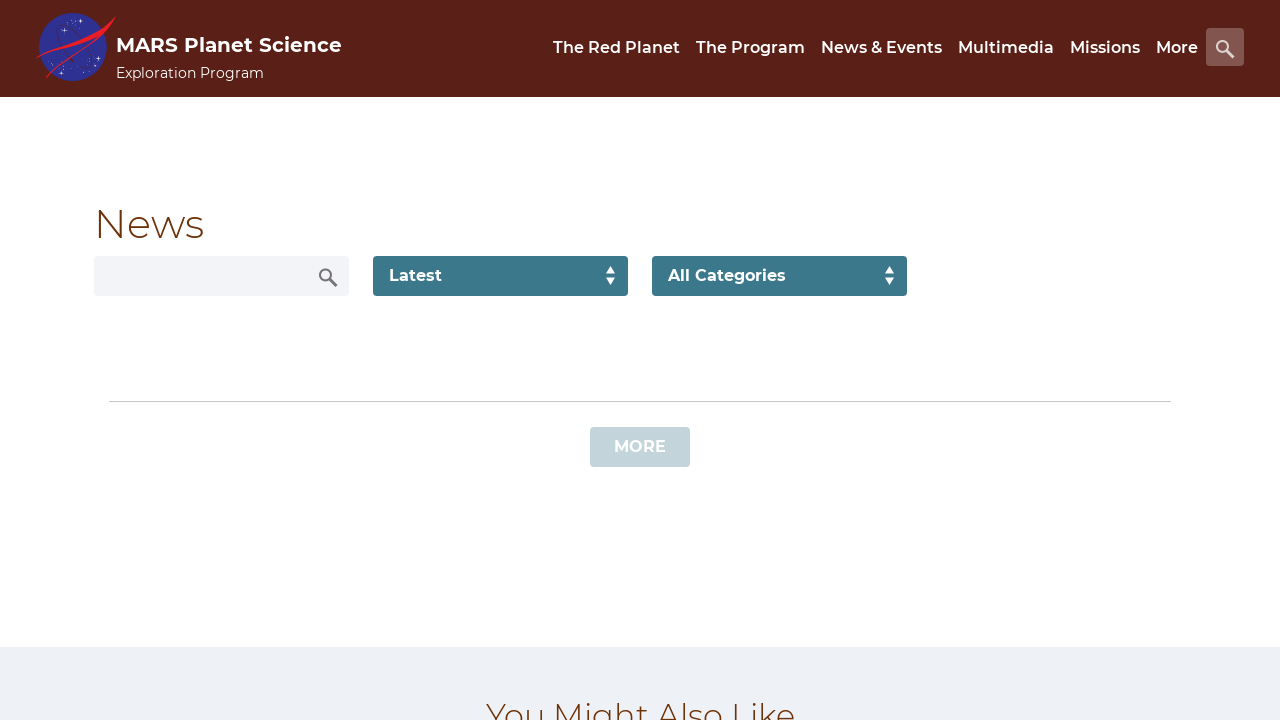

News list loaded successfully
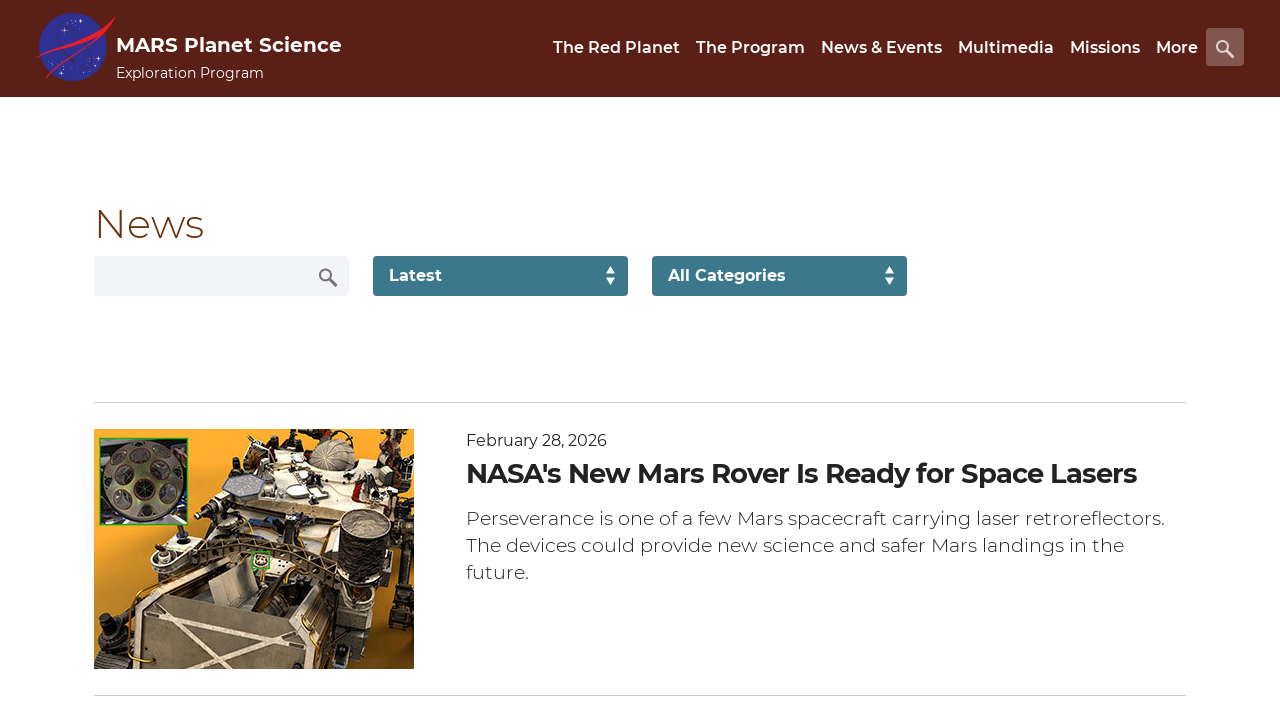

Article titles are present on the page
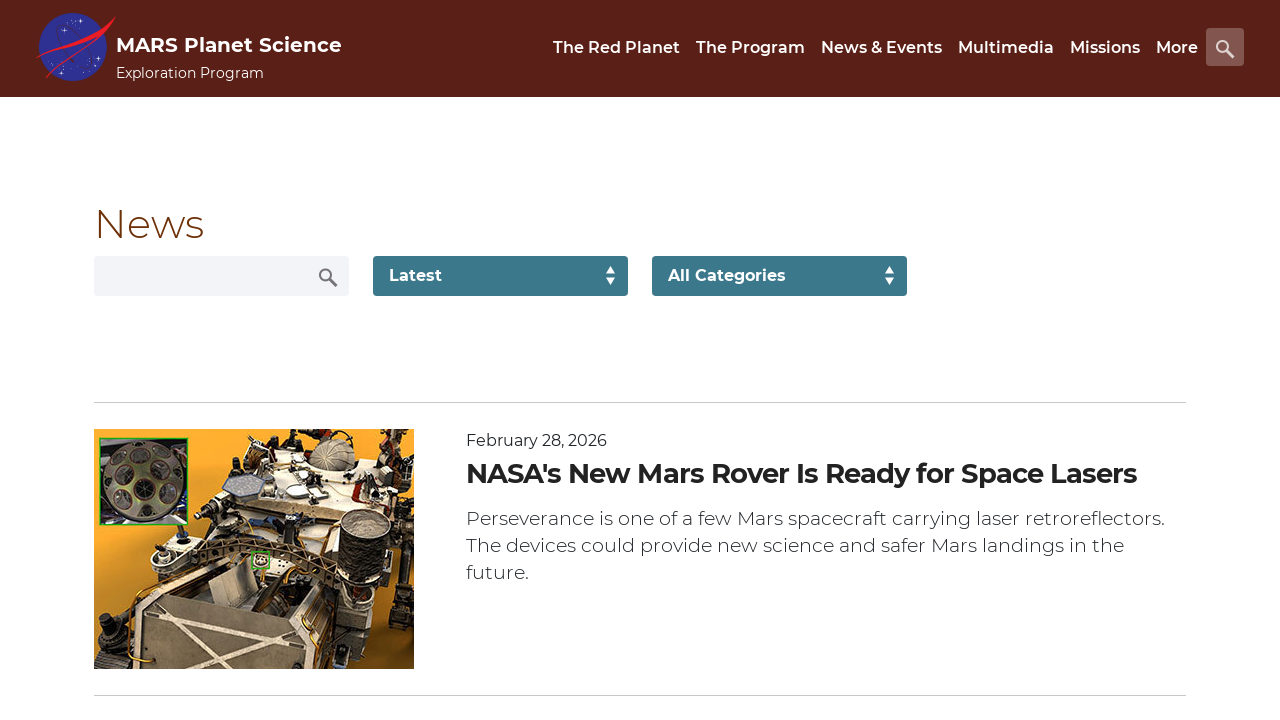

Article teasers are present on the page
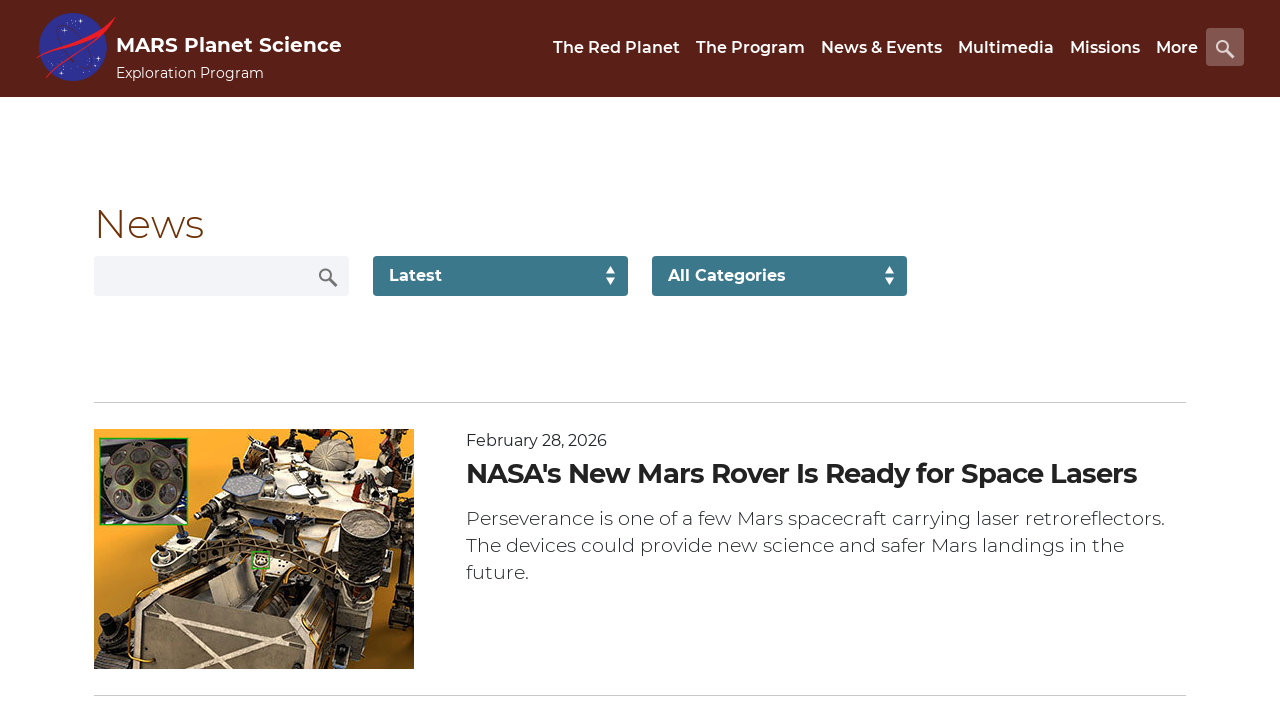

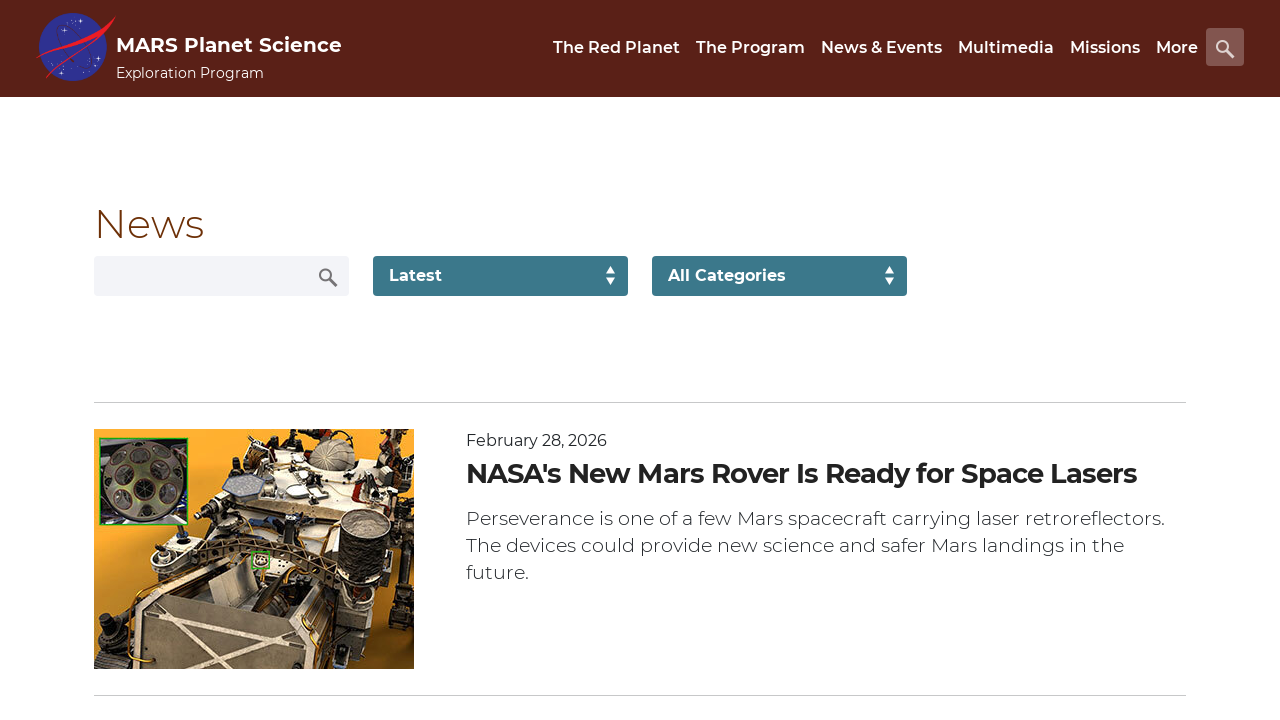